Gets the current URL of the page

Starting URL: https://ople.com.au/

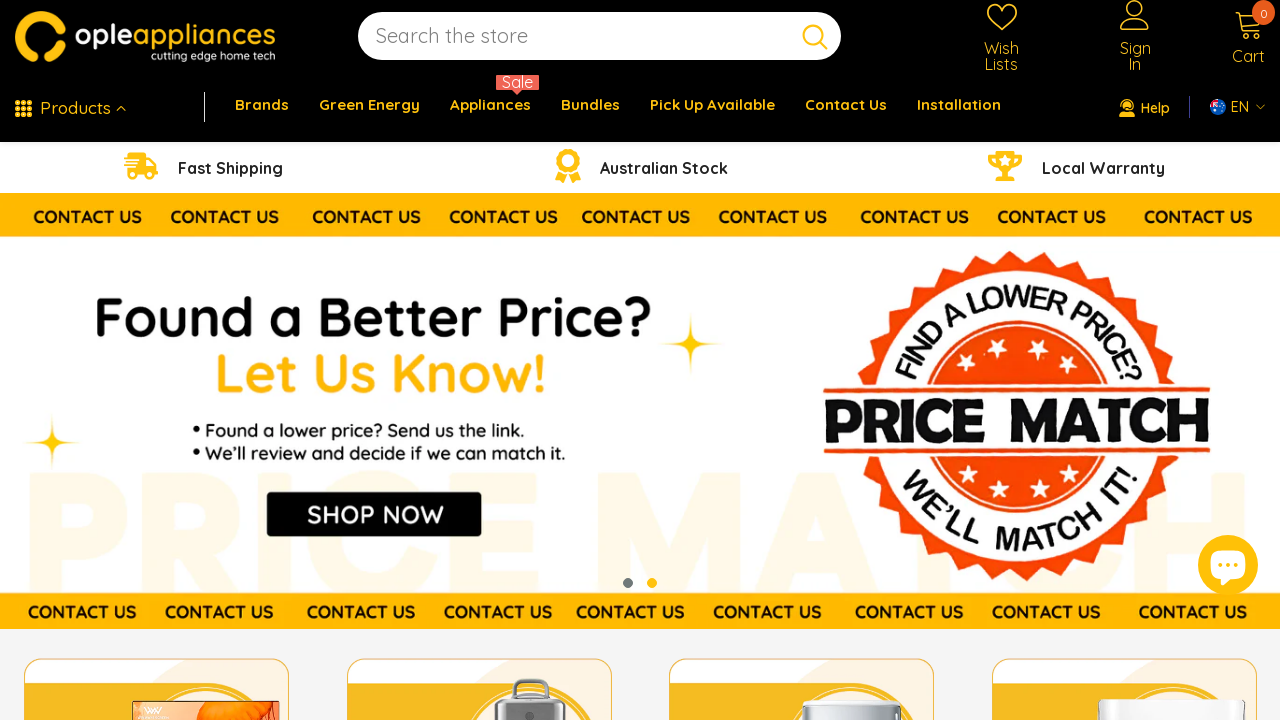

Retrieved current URL from page
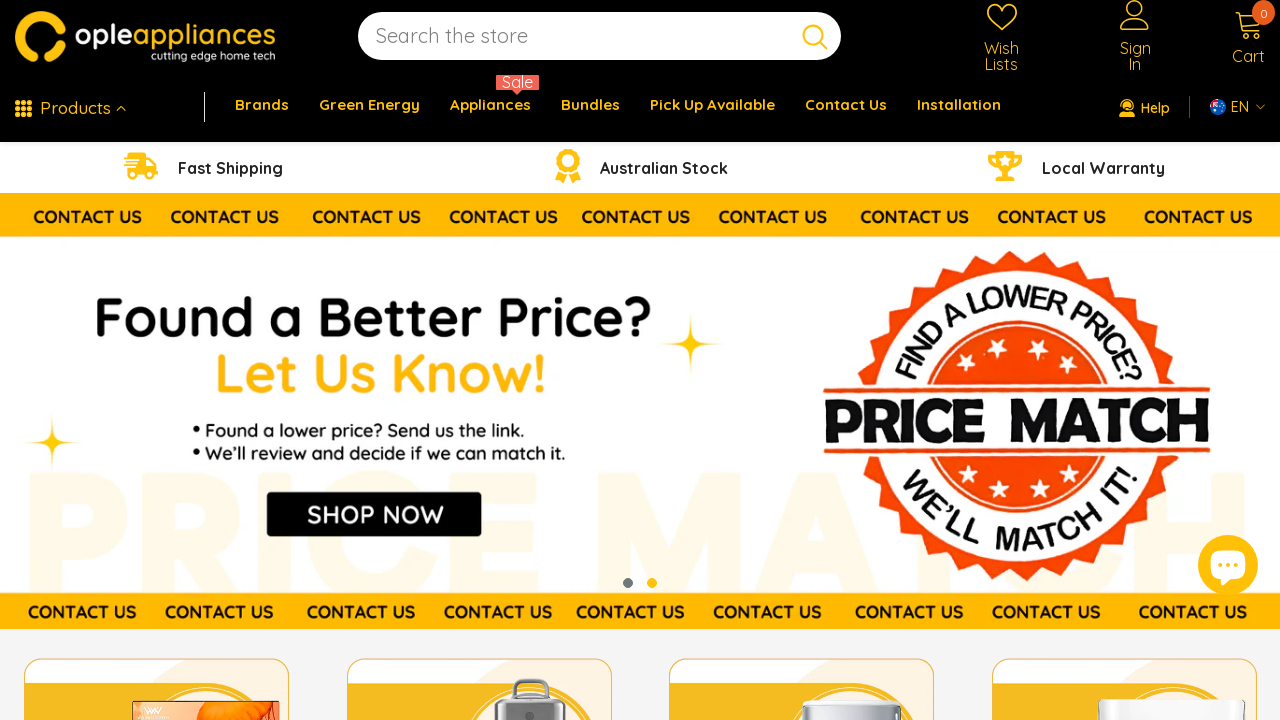

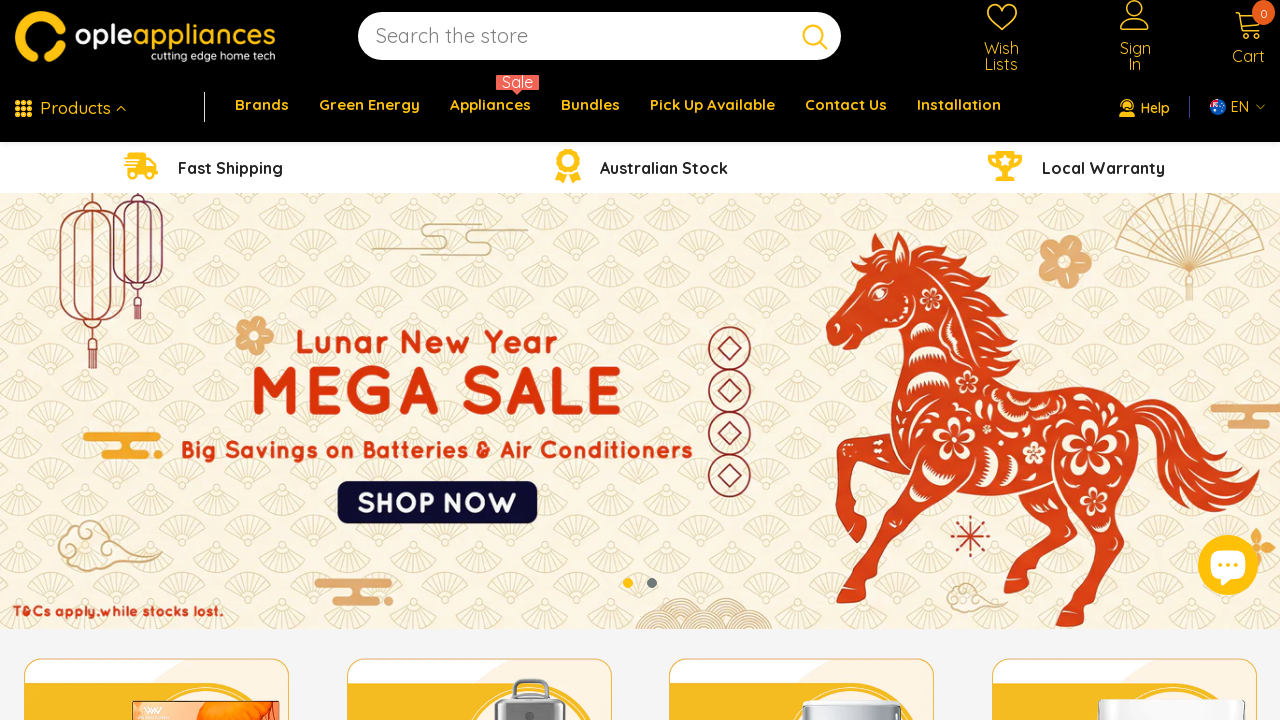